Tests the data download functionality on Nextstrain by clicking the "DOWNLOAD DATA" button and then selecting the "METADATA (TSV)" download option.

Starting URL: https://nextstrain.org/monkeypox/hmpxv1

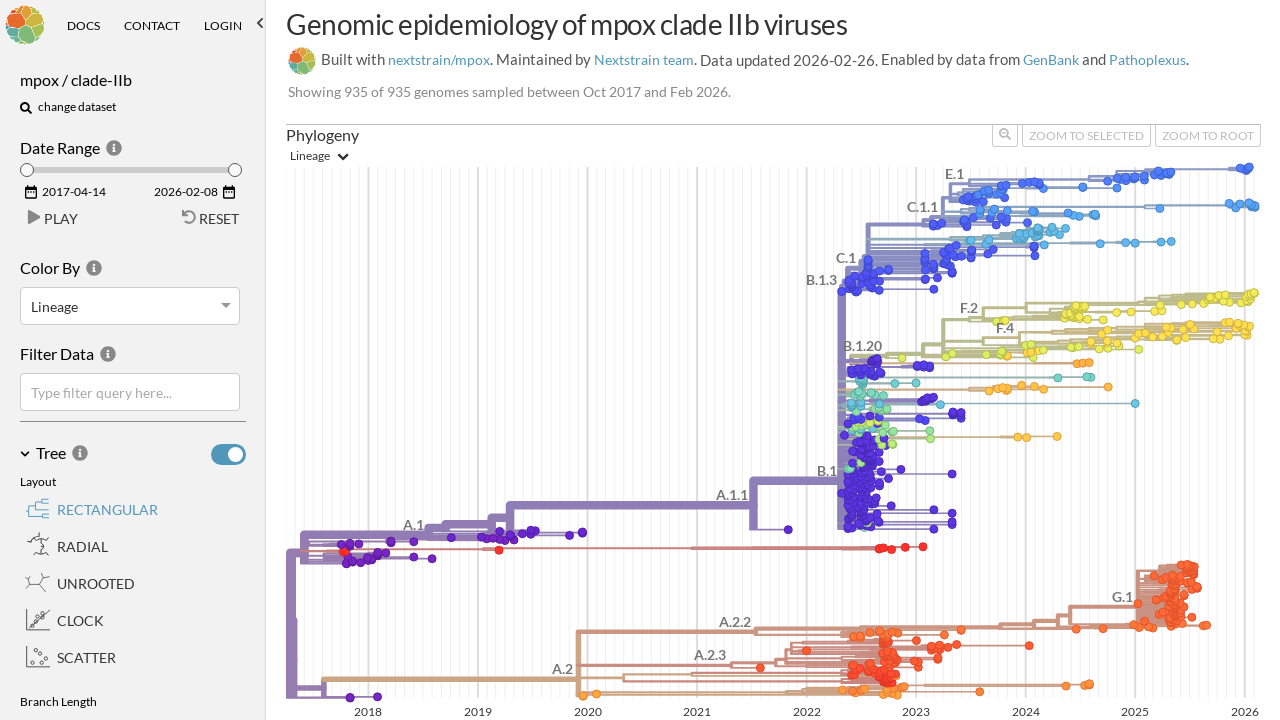

Waited for button elements to load on the page
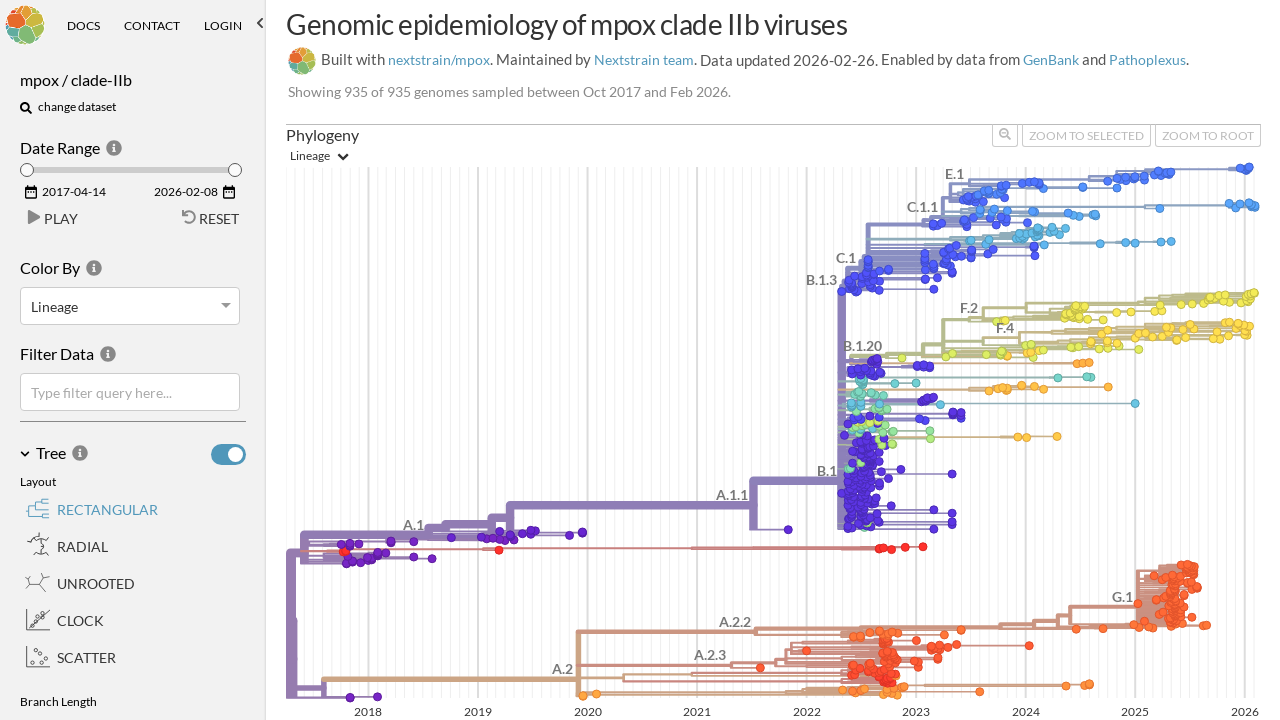

Clicked the DOWNLOAD DATA button at (688, 645) on button:has-text('DOWNLOAD DATA')
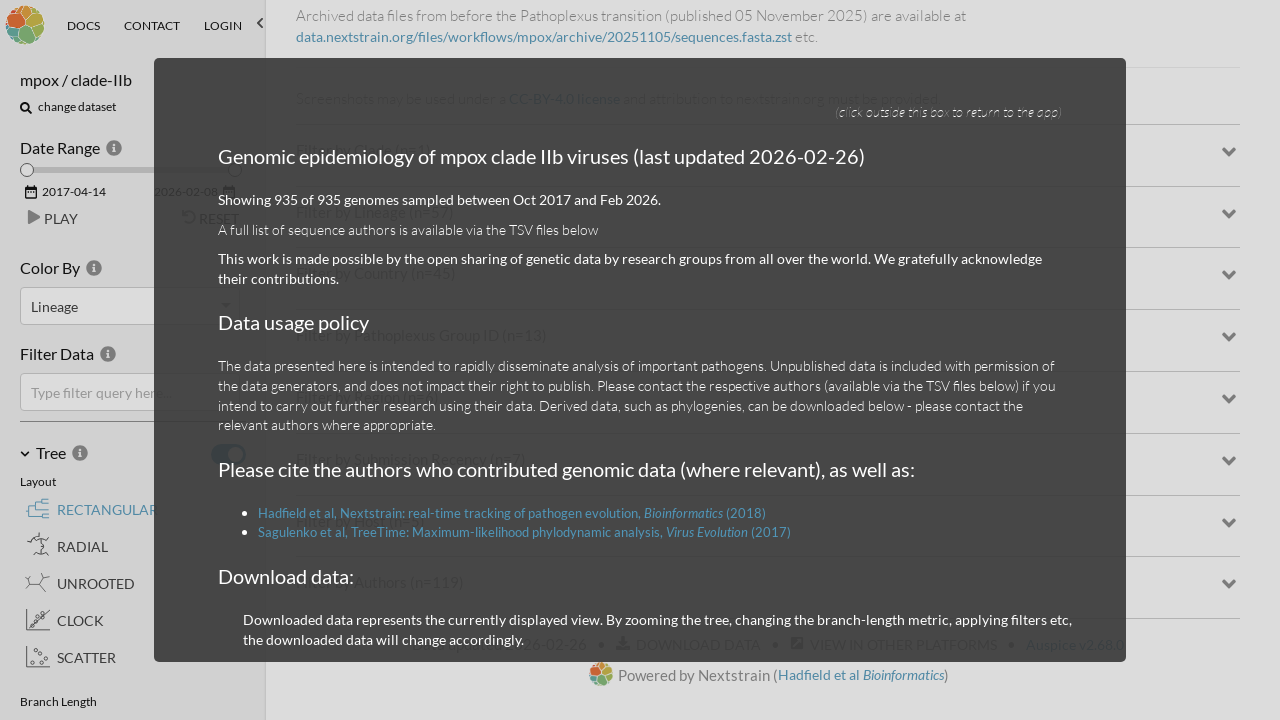

Clicked the METADATA (TSV) download option at (418, 470) on button:has-text('METADATA (TSV)')
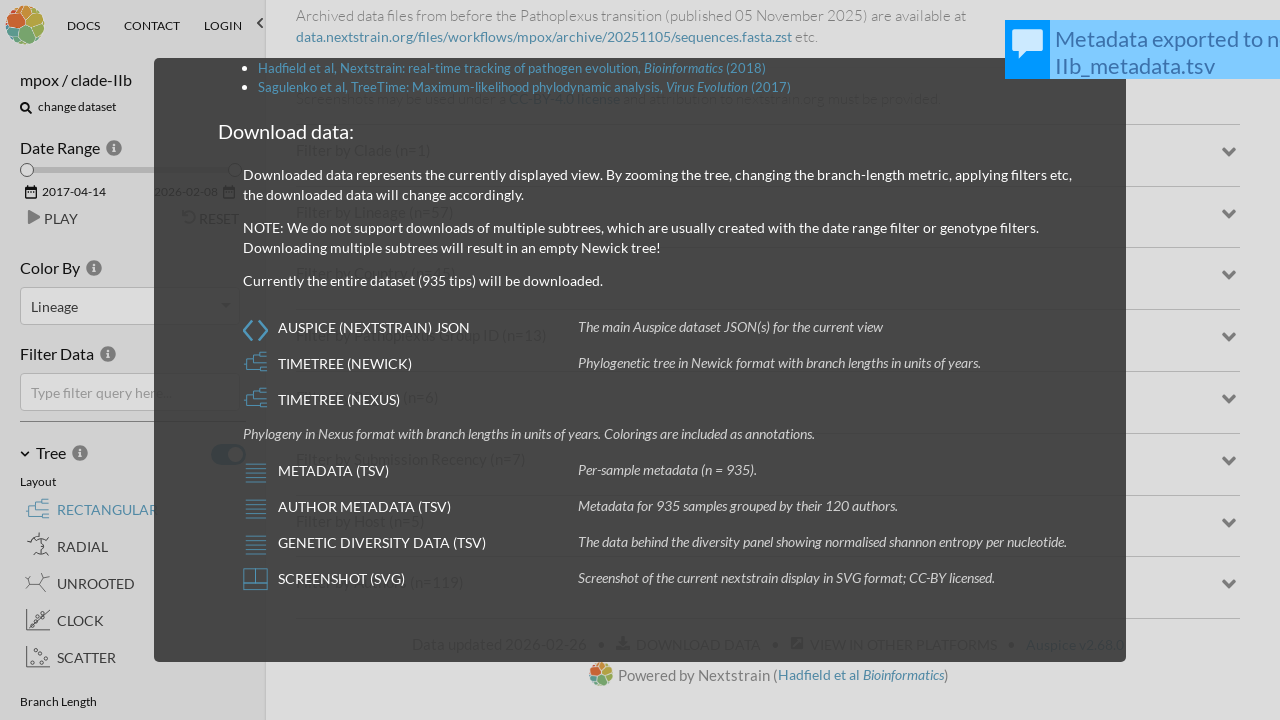

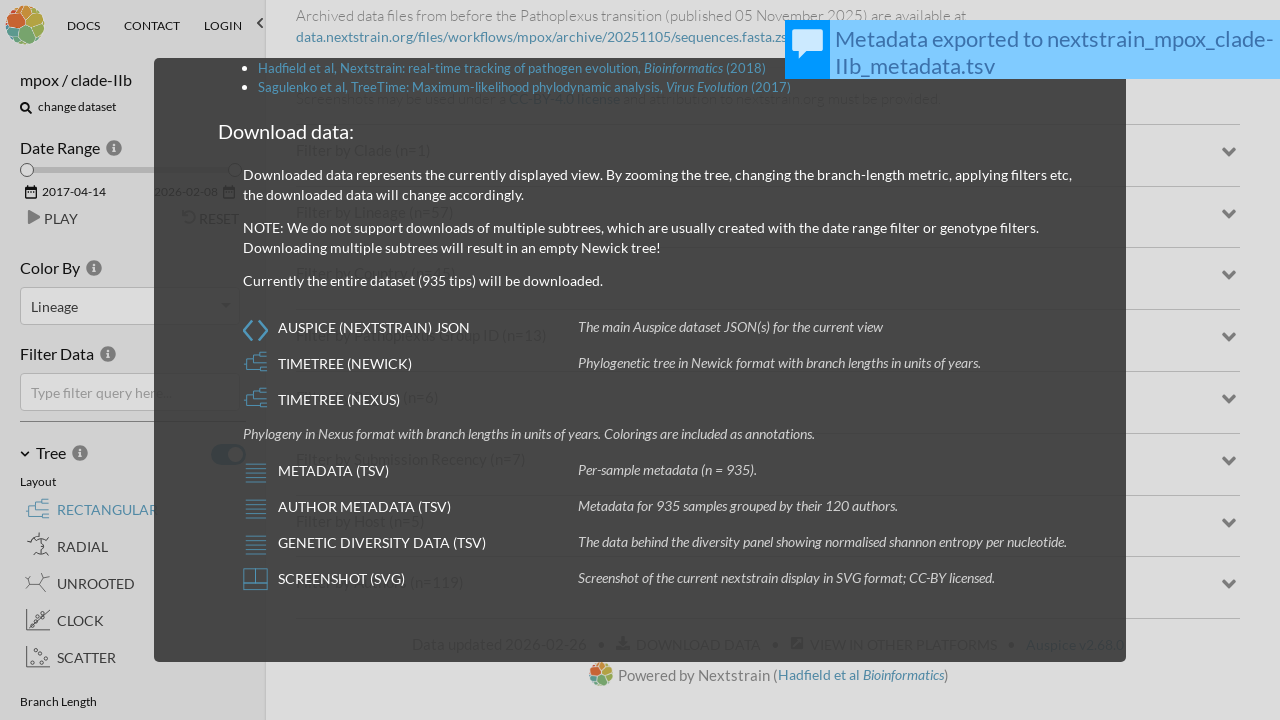